Tests loading a product category page on Poyabuy e-commerce site, waits for product elements to load, and scrolls to the bottom of the page to trigger lazy loading.

Starting URL: https://www.poyabuy.com.tw/v2/official/SalePageCategory/0?sortMode=Newest

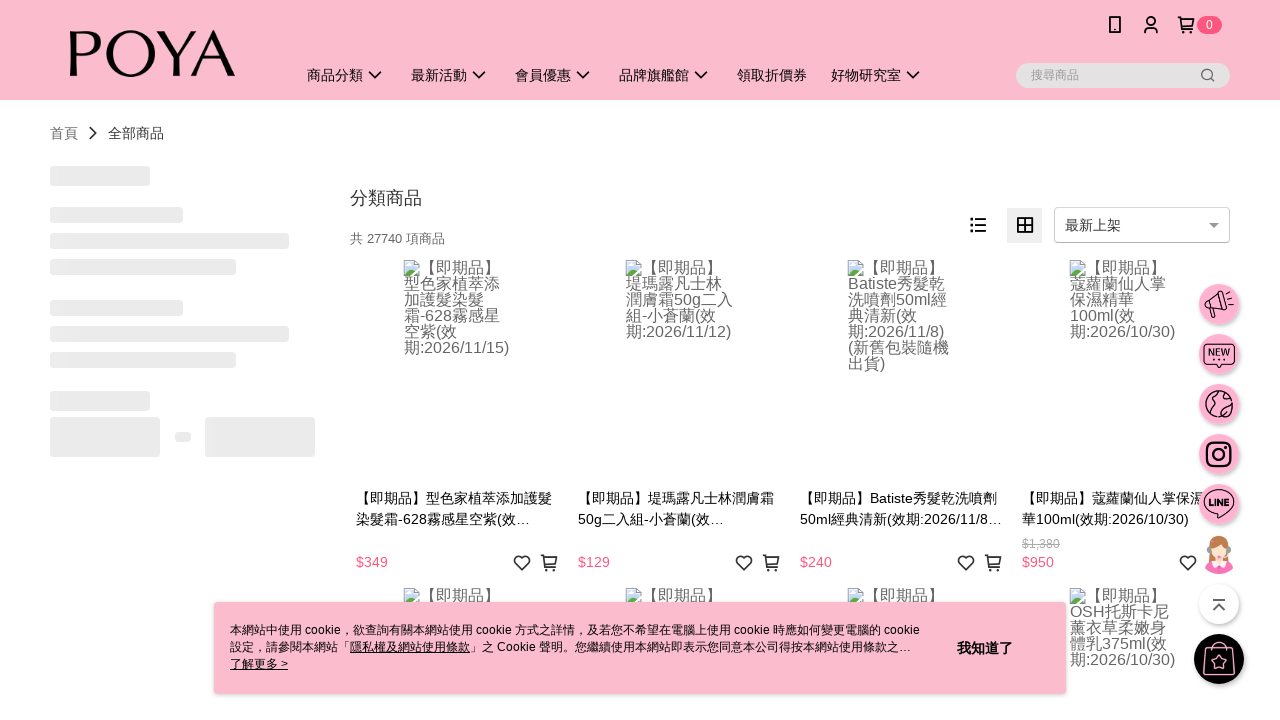

Waited for product elements to load on category page
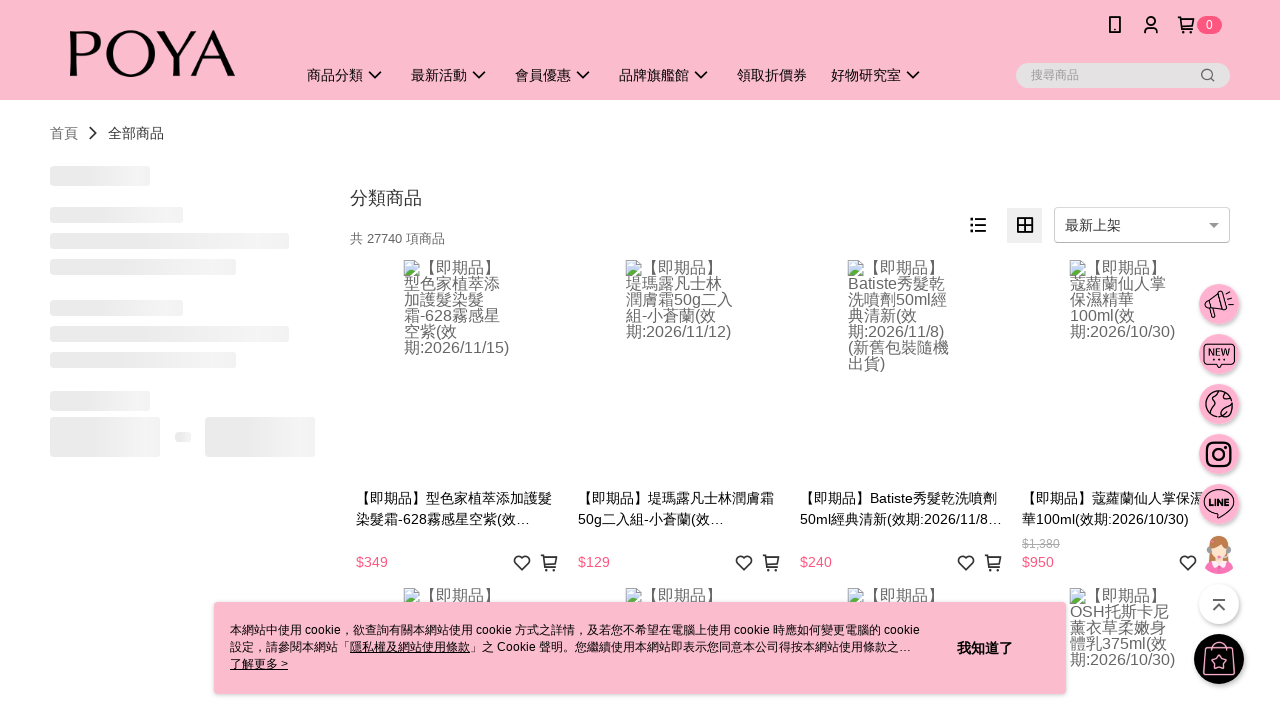

Scrolled to bottom of page to trigger lazy loading
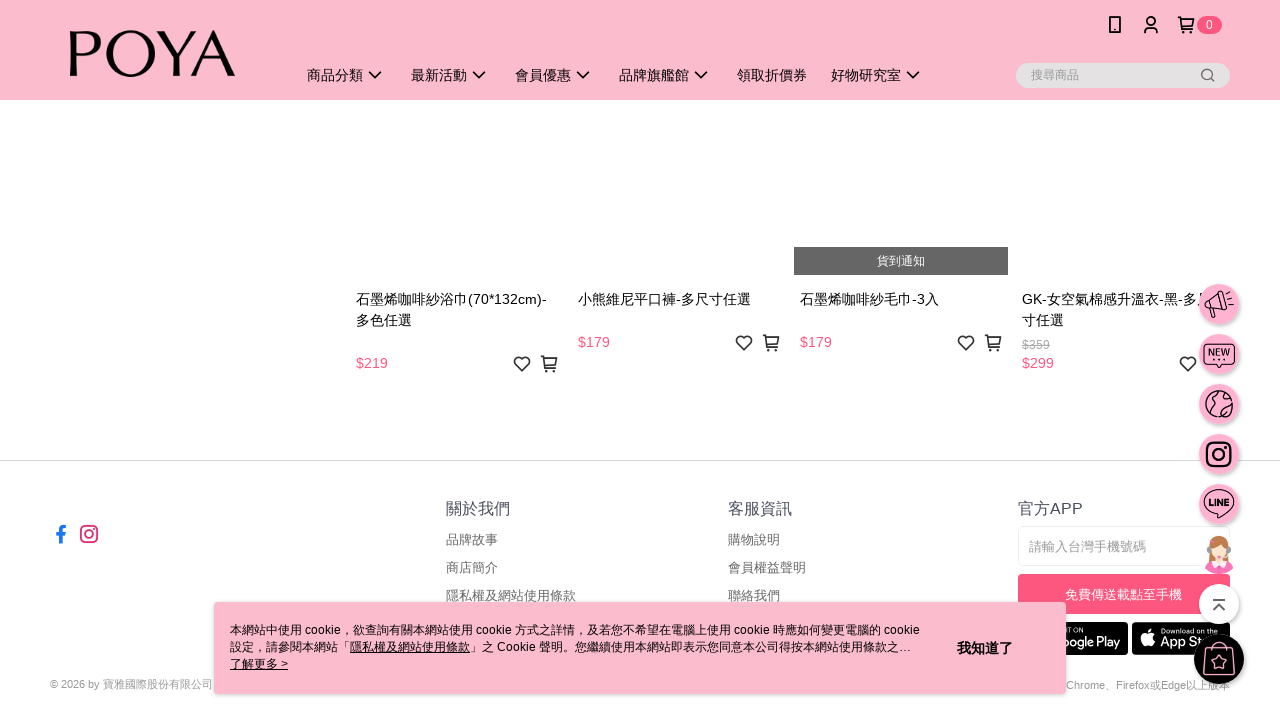

Waited for additional content to load after scroll
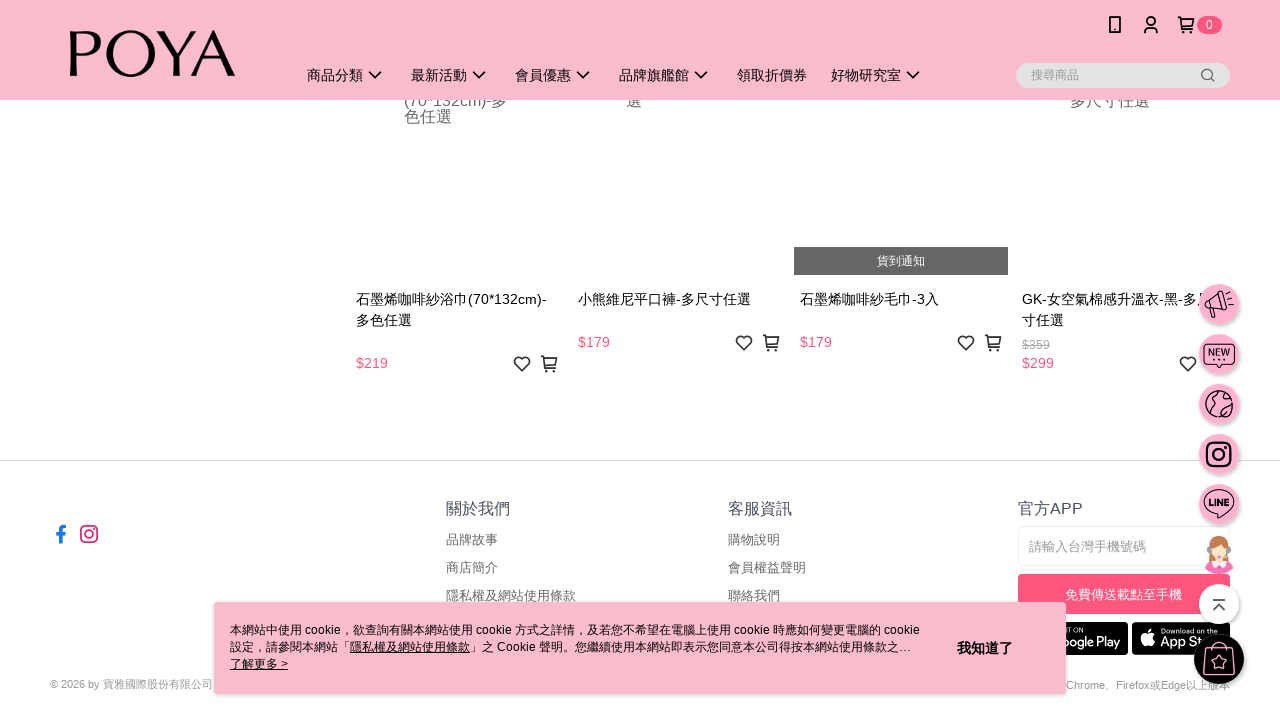

Verified products are visible on the page
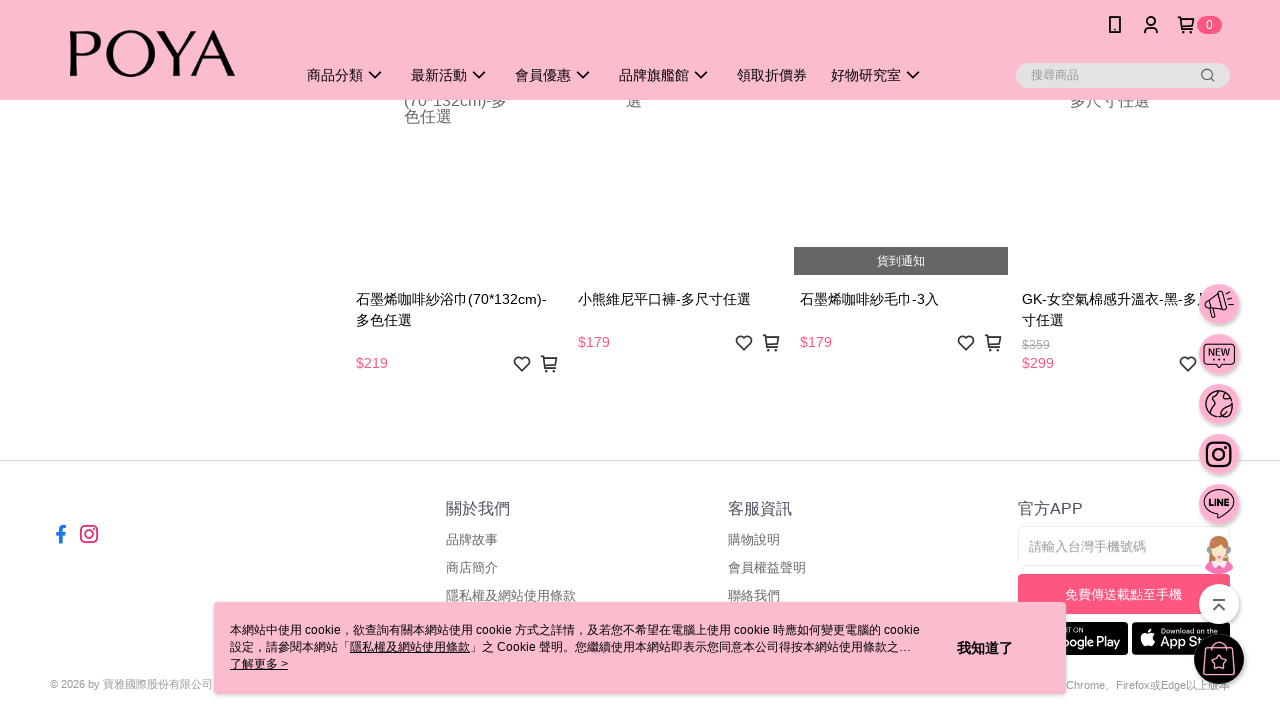

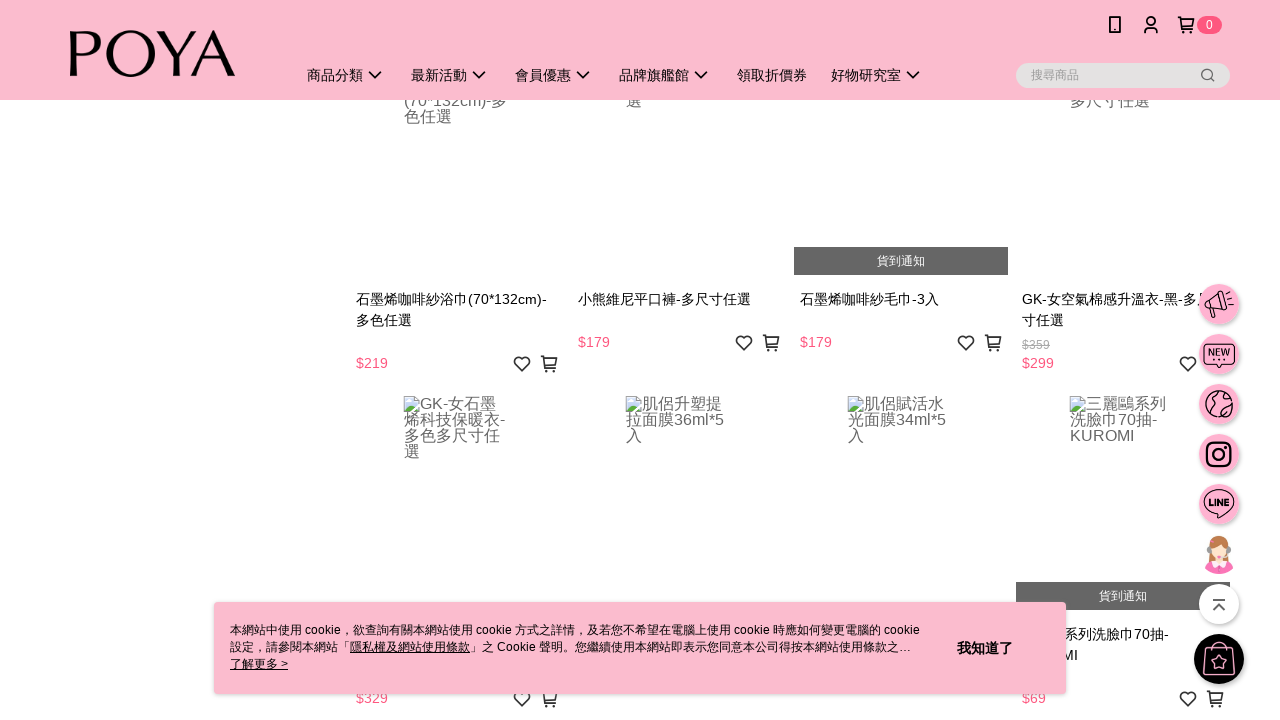